Tests double-click functionality on a dedicated double-click testing website by locating and double-clicking the test button element

Starting URL: https://doubleclicktest.com/

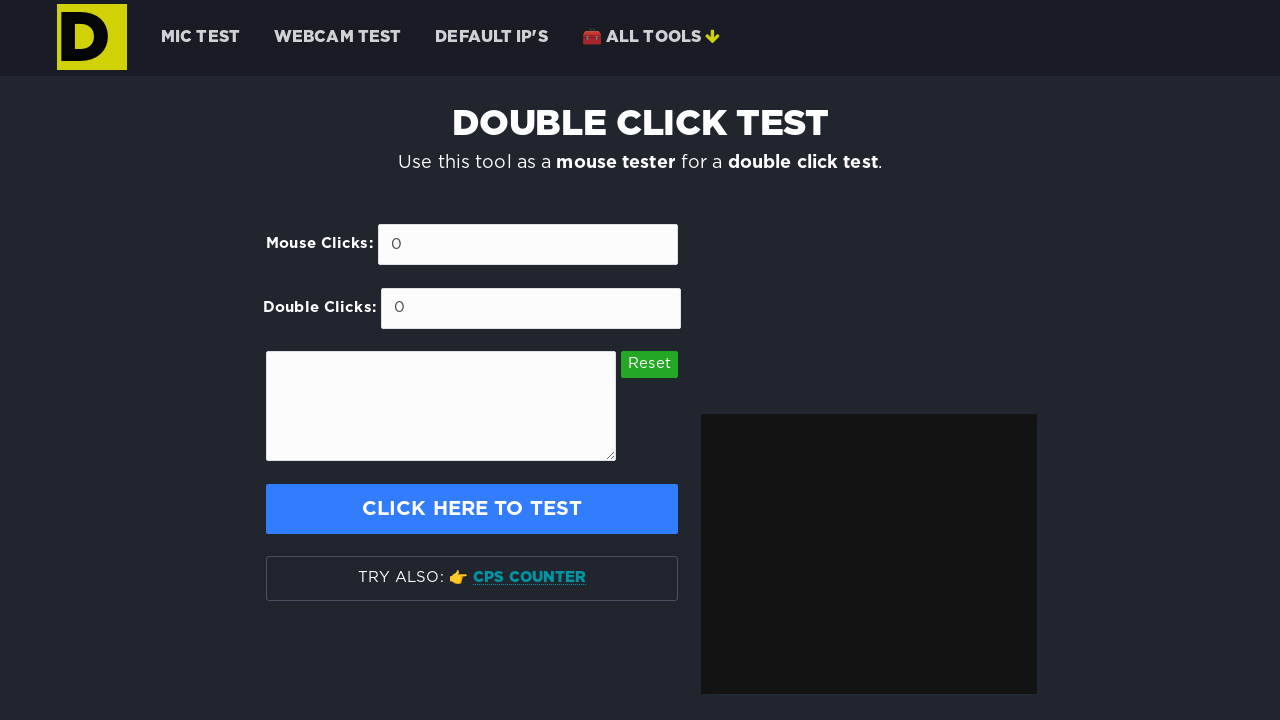

Double-click test area element is visible
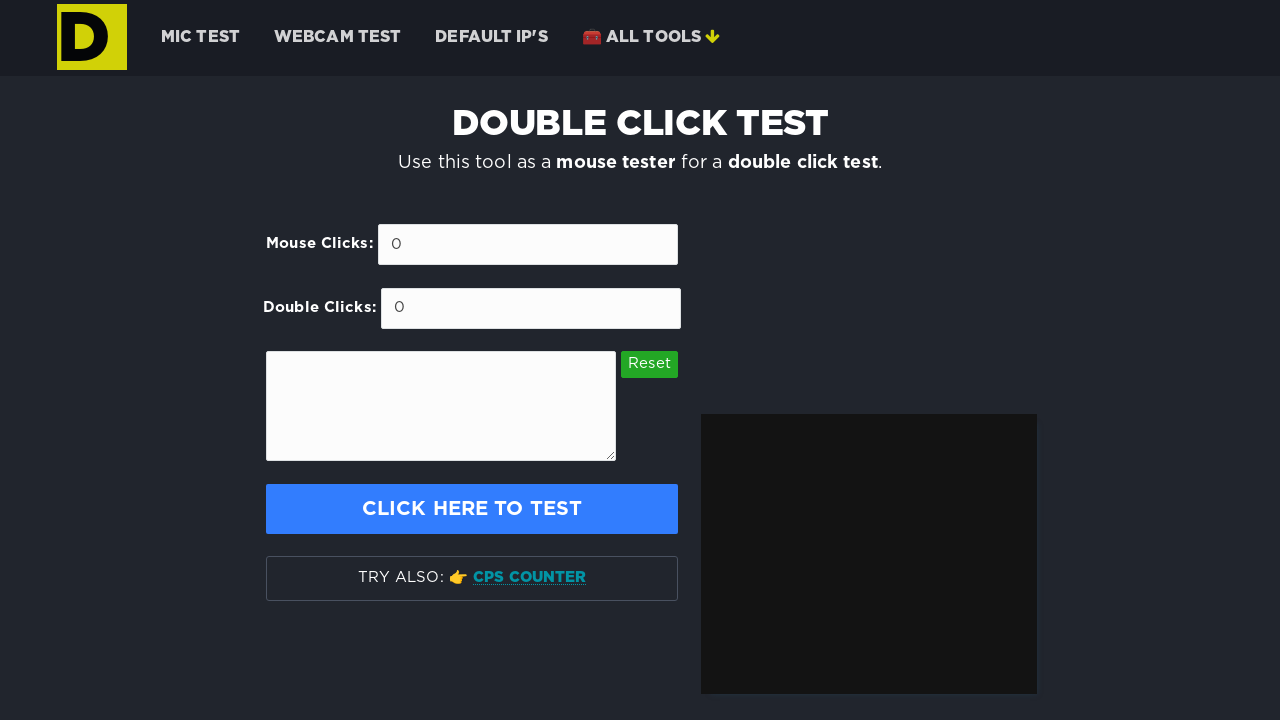

Double-clicked the test button element at (472, 509) on #click
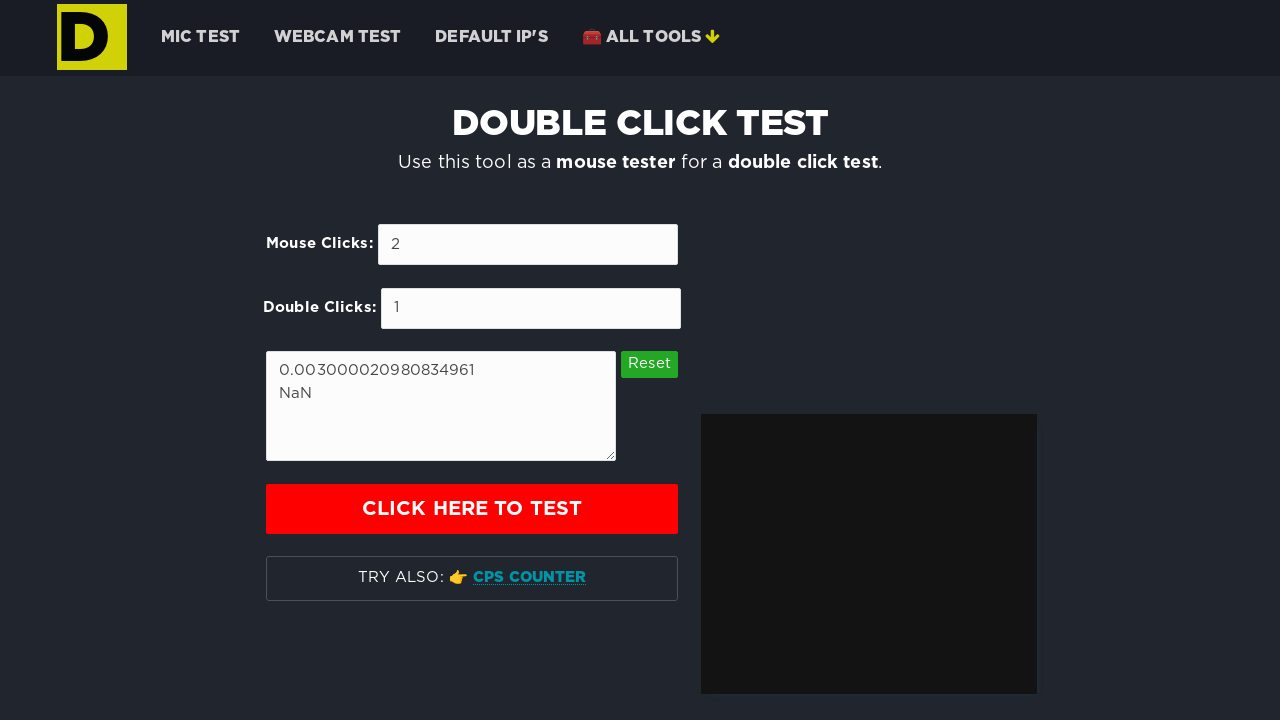

Waited 500ms for double-click to be registered
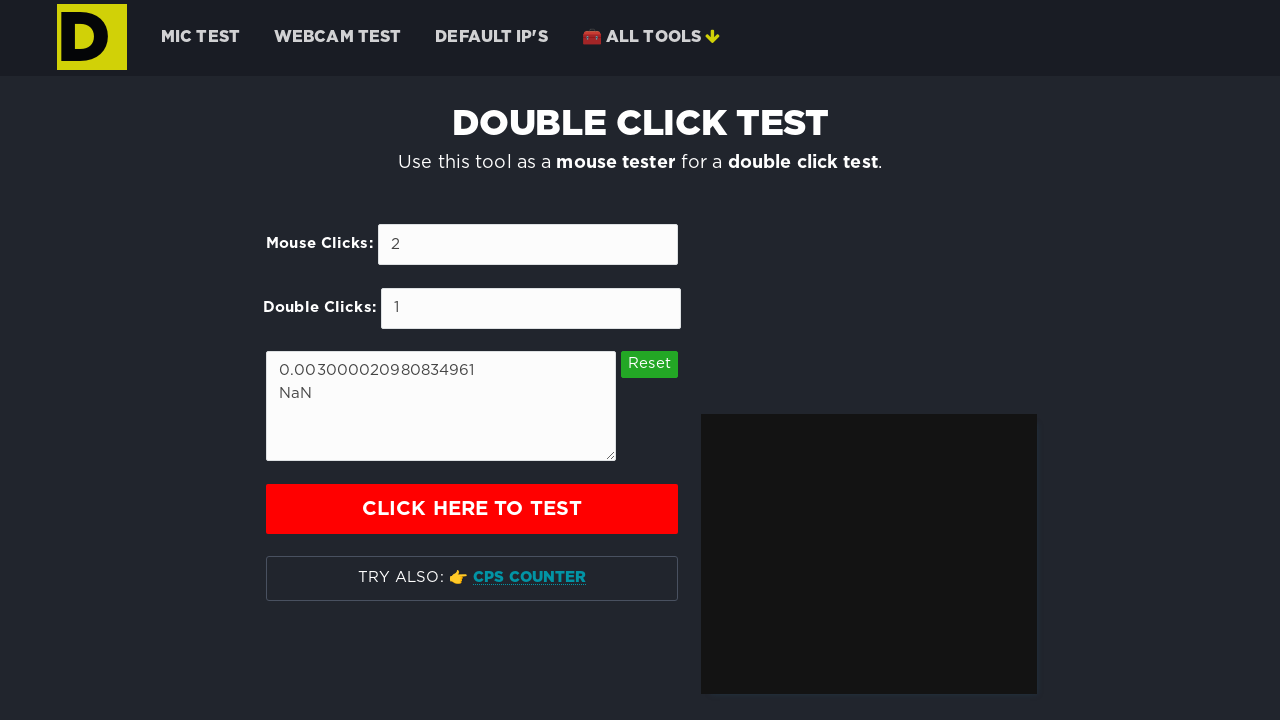

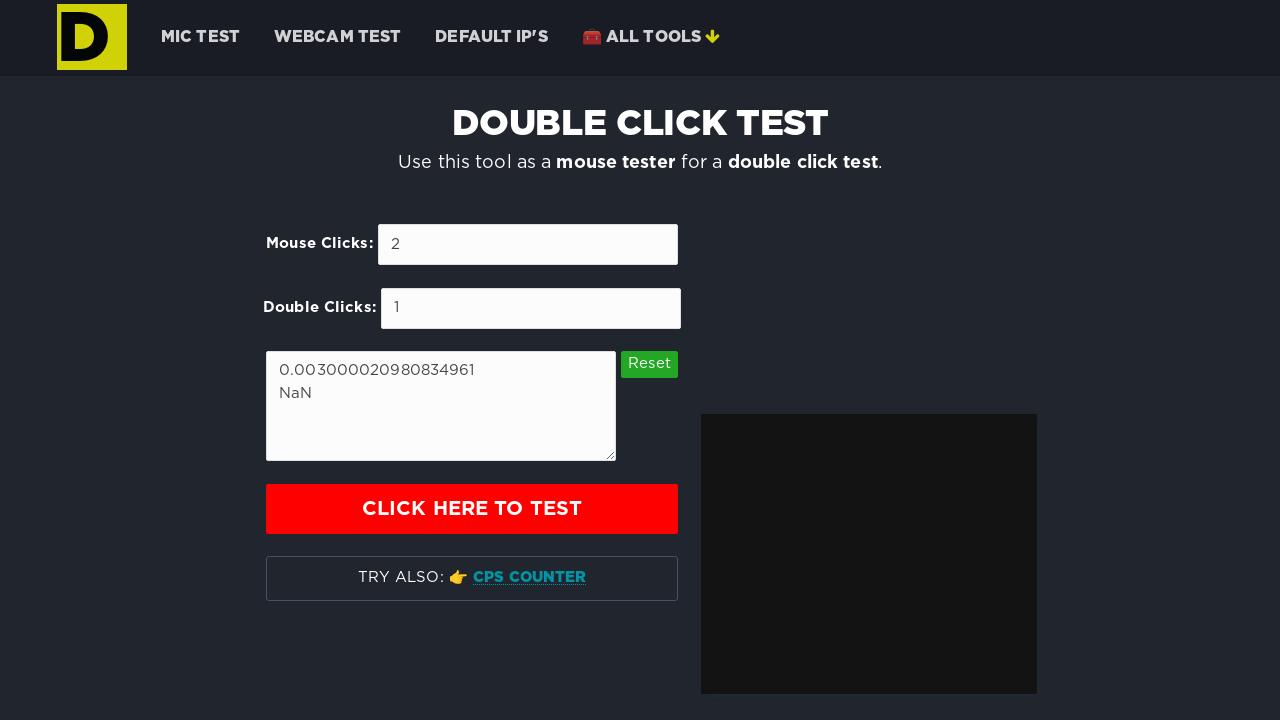